Tests dropdown selection functionality by iterating through options and selecting "Egypt" from a country dropdown menu

Starting URL: https://www.globalsqa.com/demo-site/select-dropdown-menu/

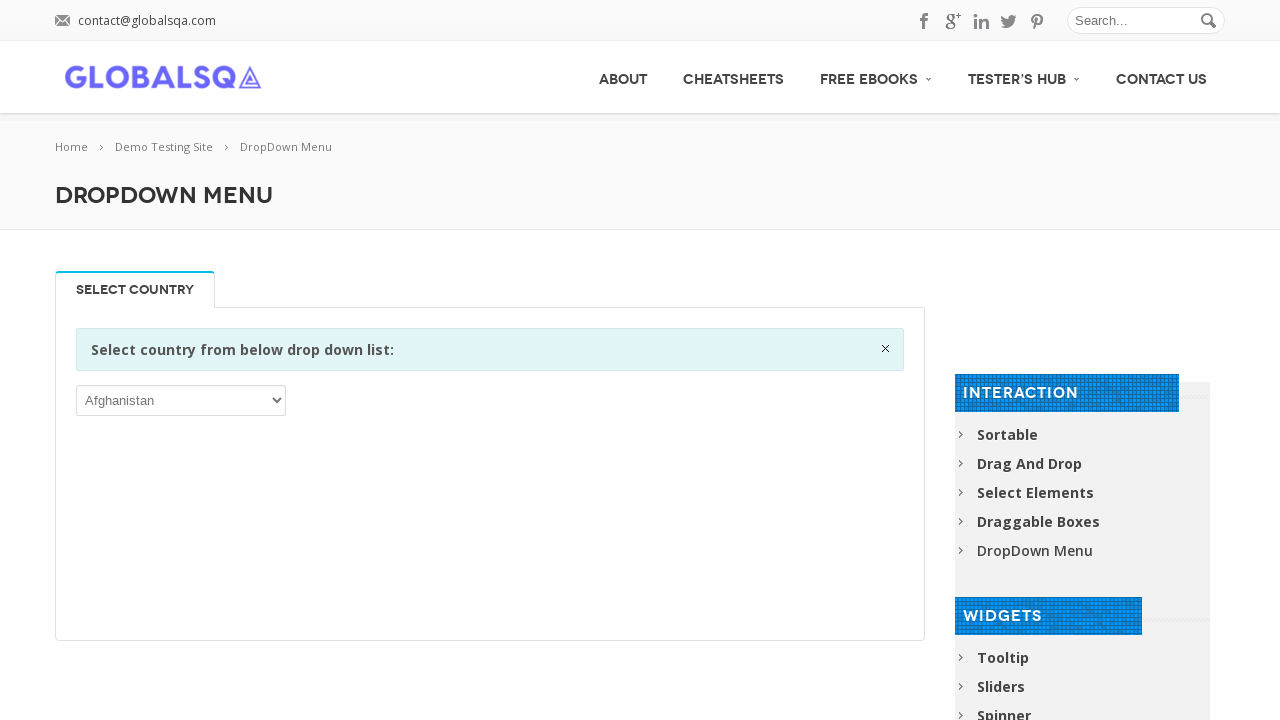

Navigated to dropdown menu demo page
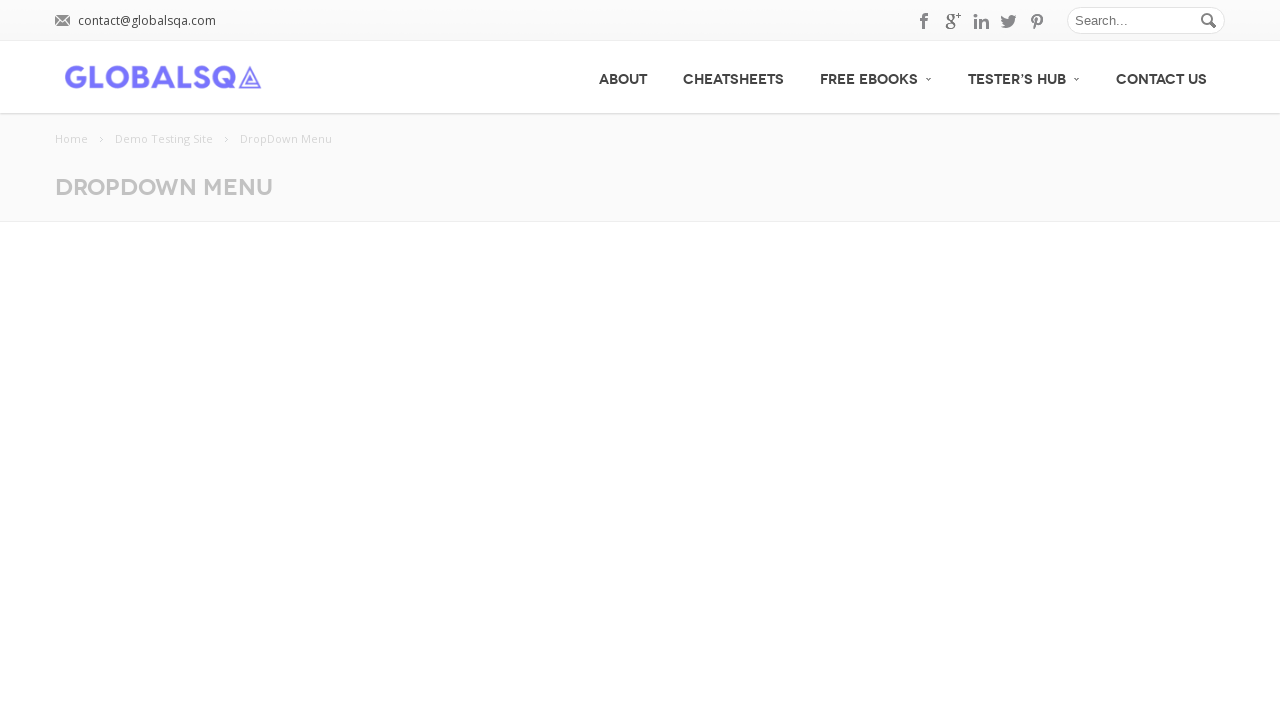

Located the select dropdown element
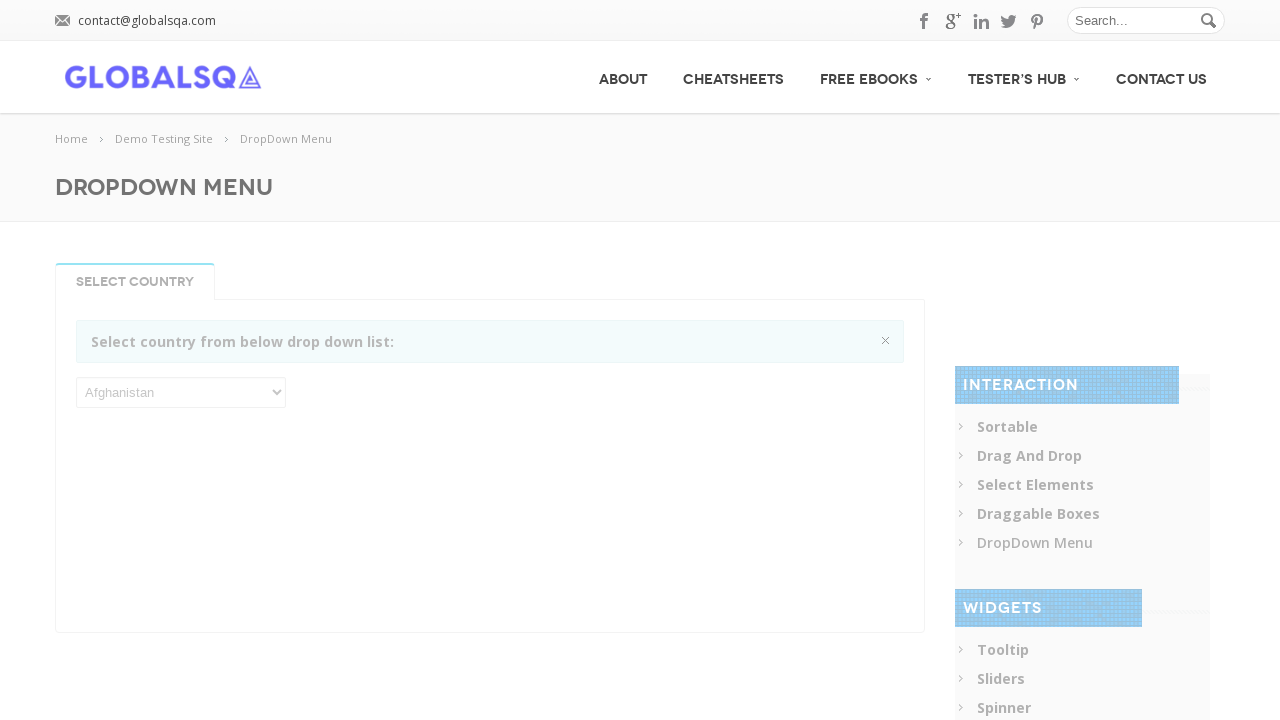

Retrieved all dropdown options
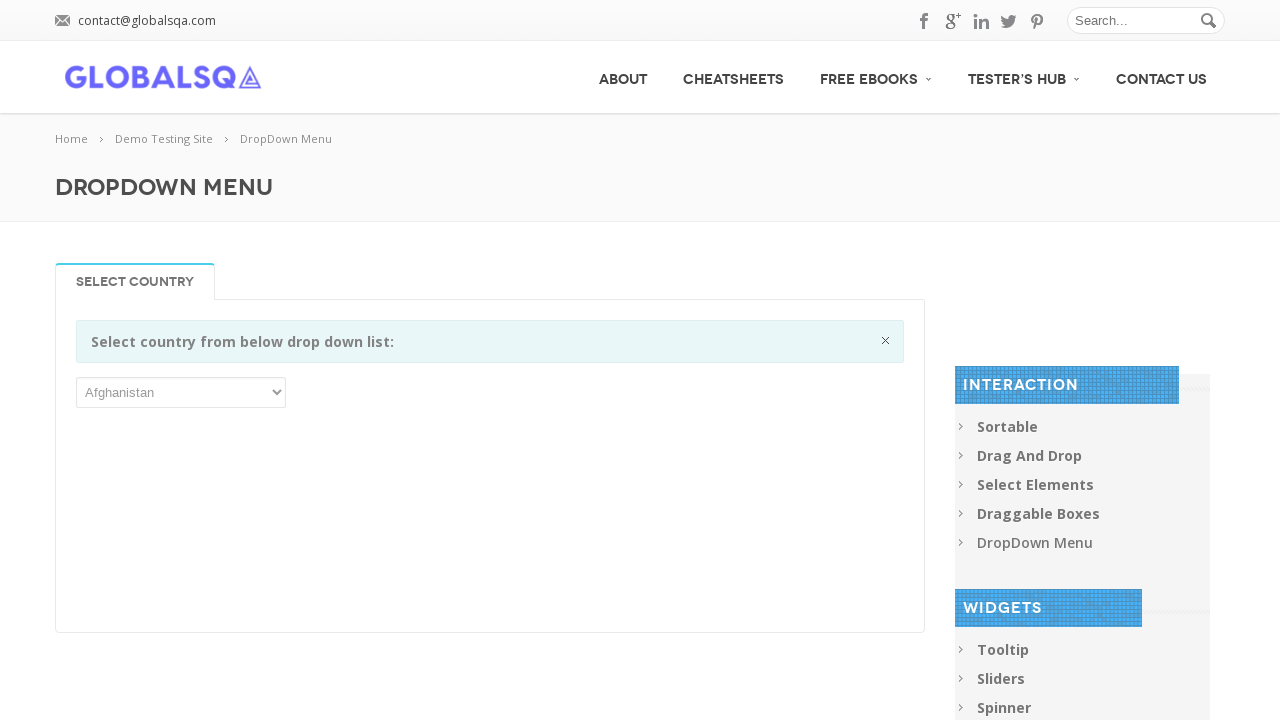

Selected 'Egypt' from the dropdown menu on select >> nth=0
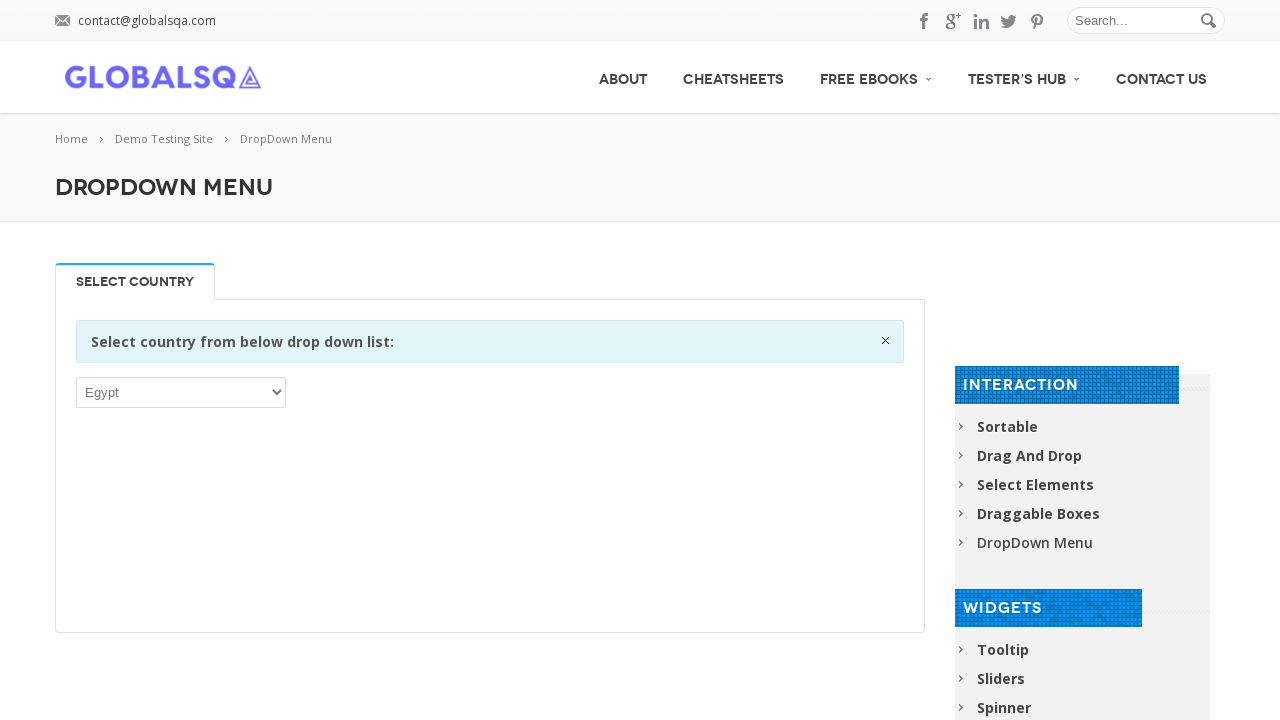

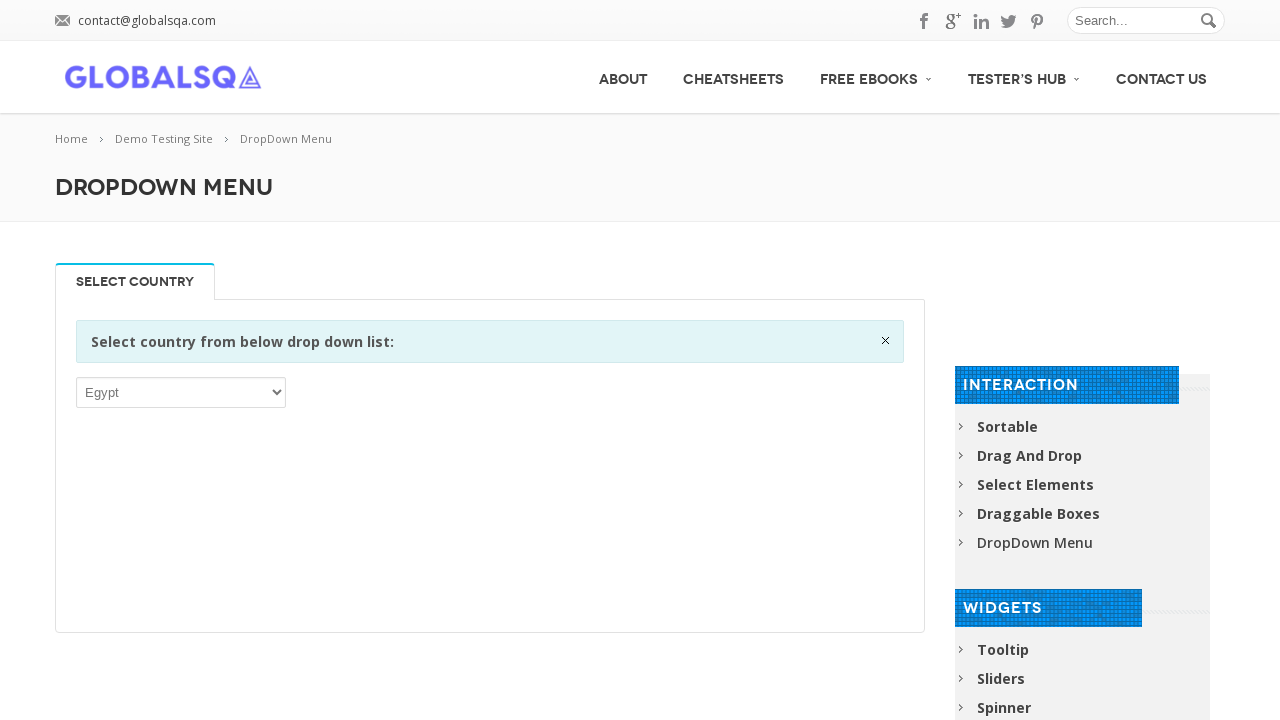